Tests the jQuery UI dialog demo by navigating to the modal form example, switching to the iframe, and creating multiple user accounts through the dialog form

Starting URL: https://jqueryui.com/dialog/#default

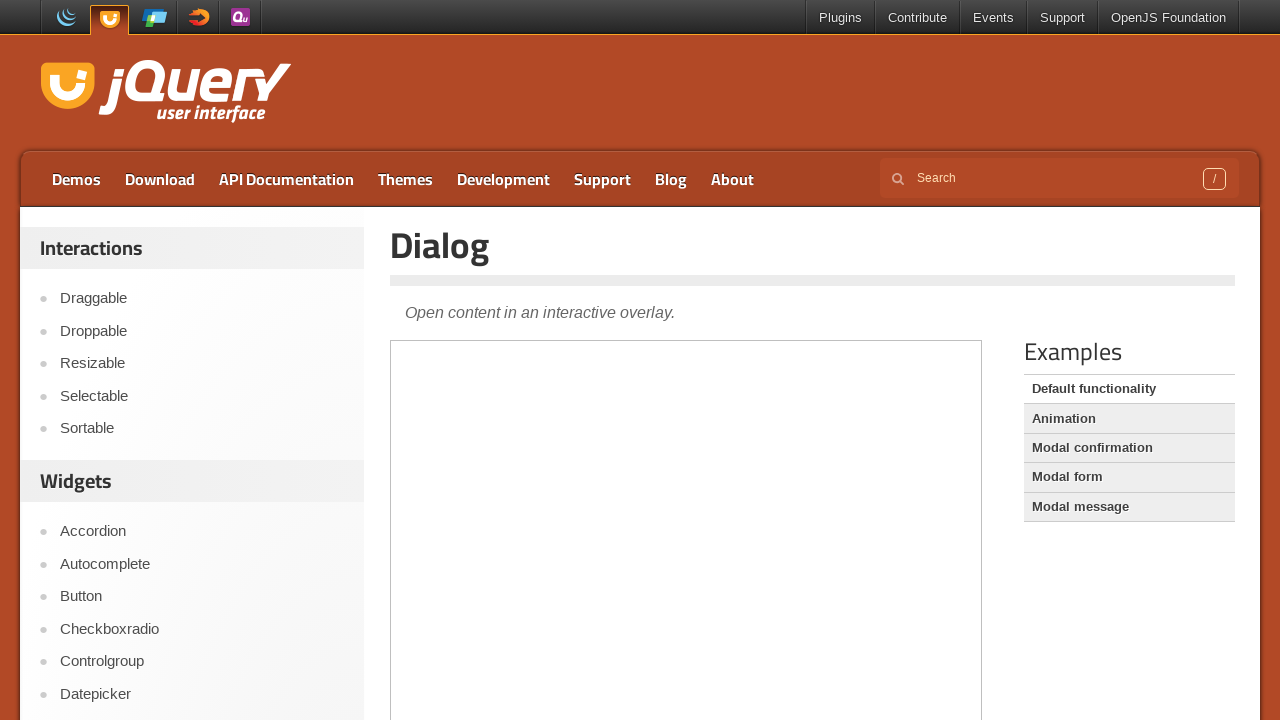

Clicked on Modal form link at (1129, 477) on xpath=//a[contains(text(),'Modal f')]
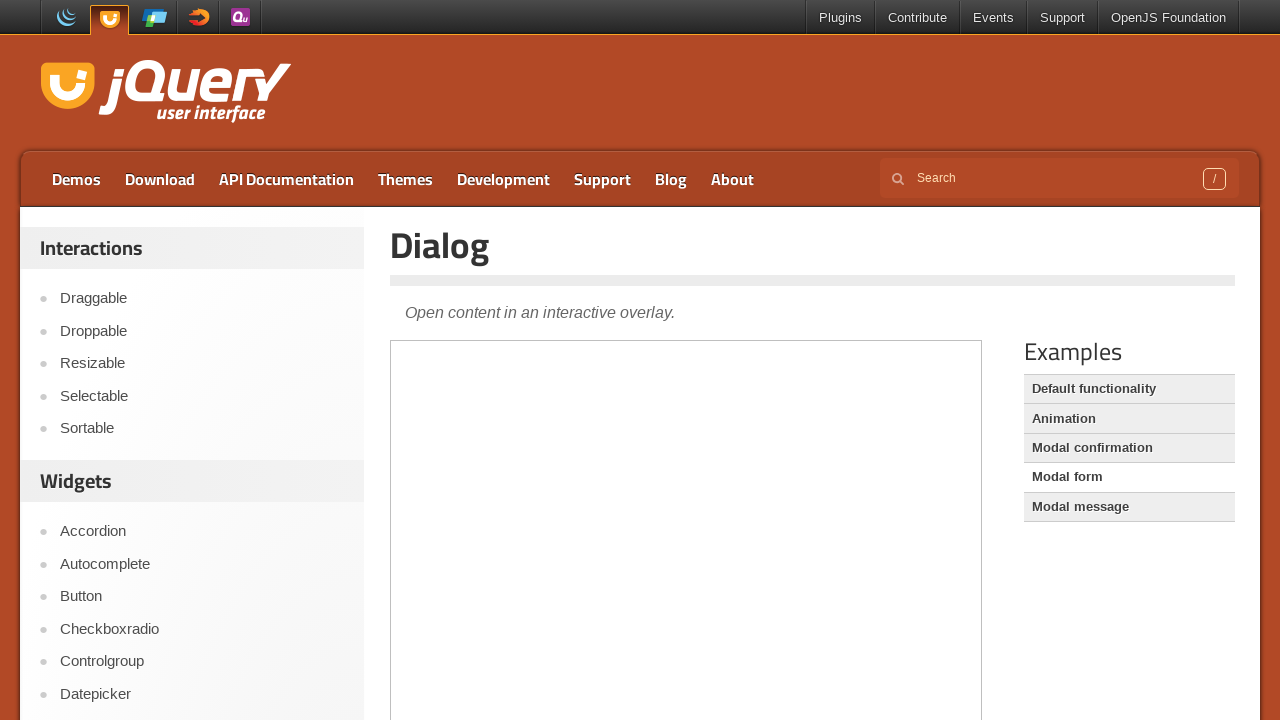

Located demo iframe
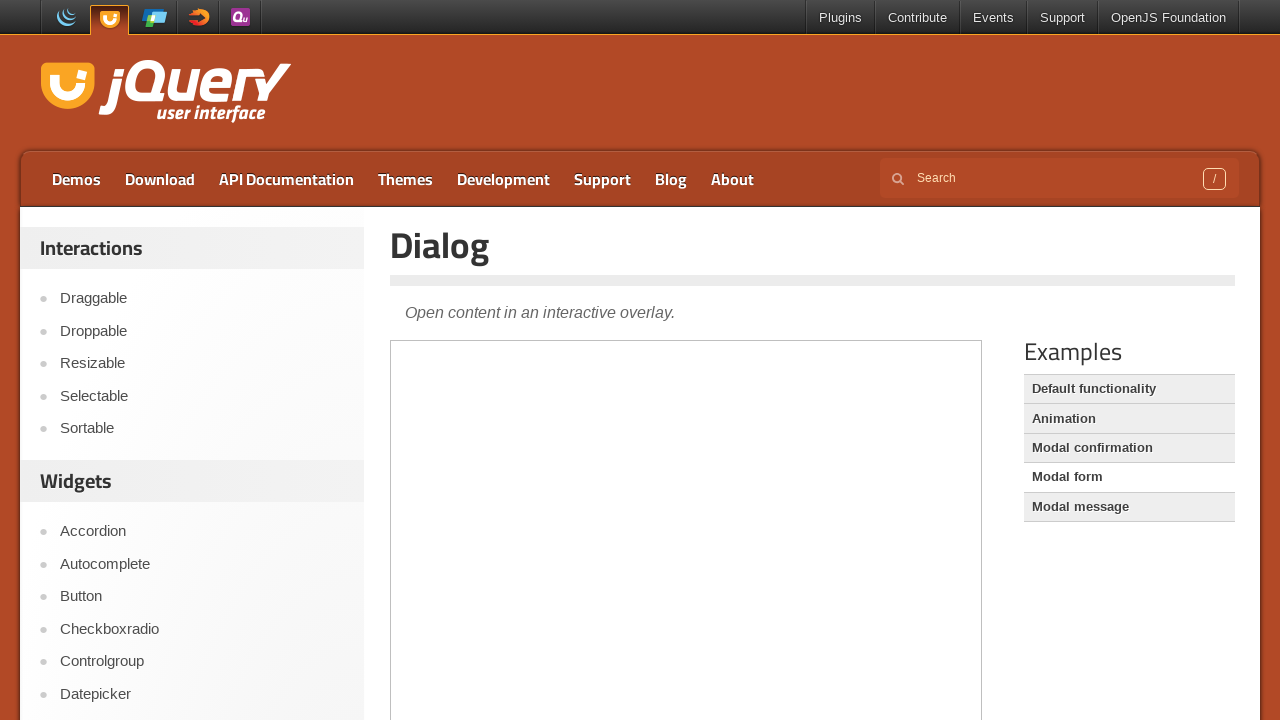

Located body element in iframe
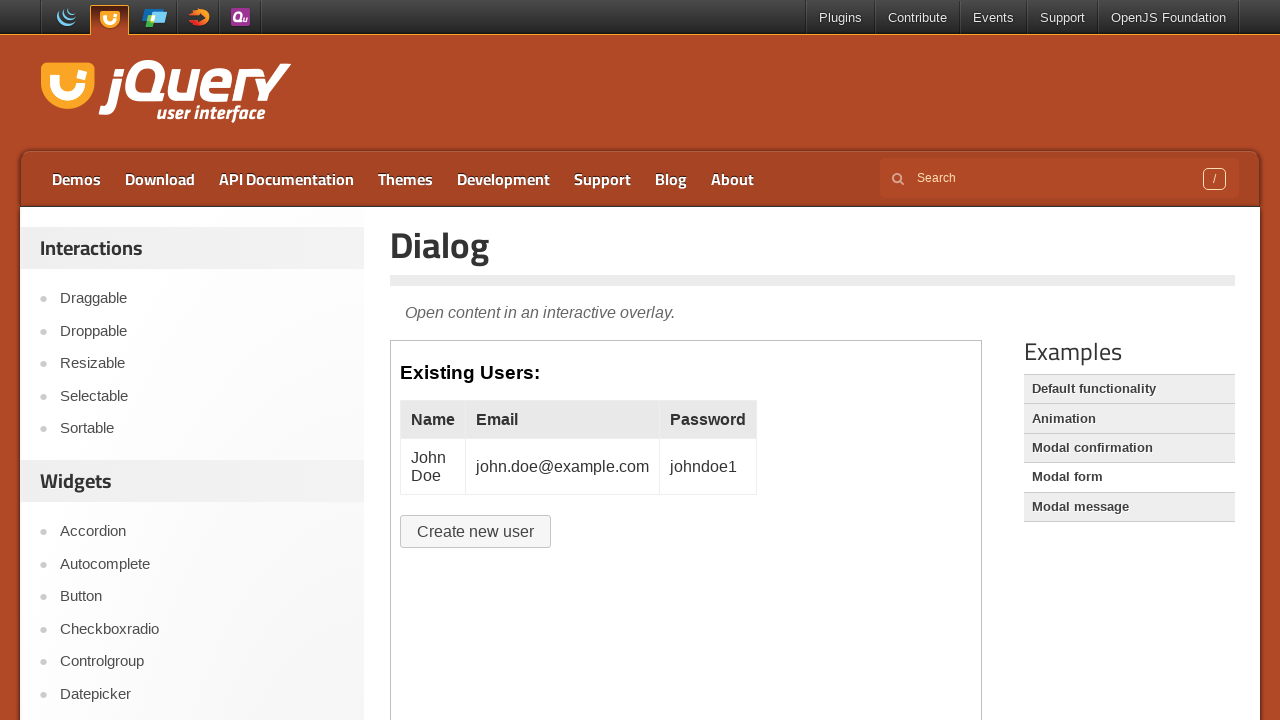

Waited for iframe content to load
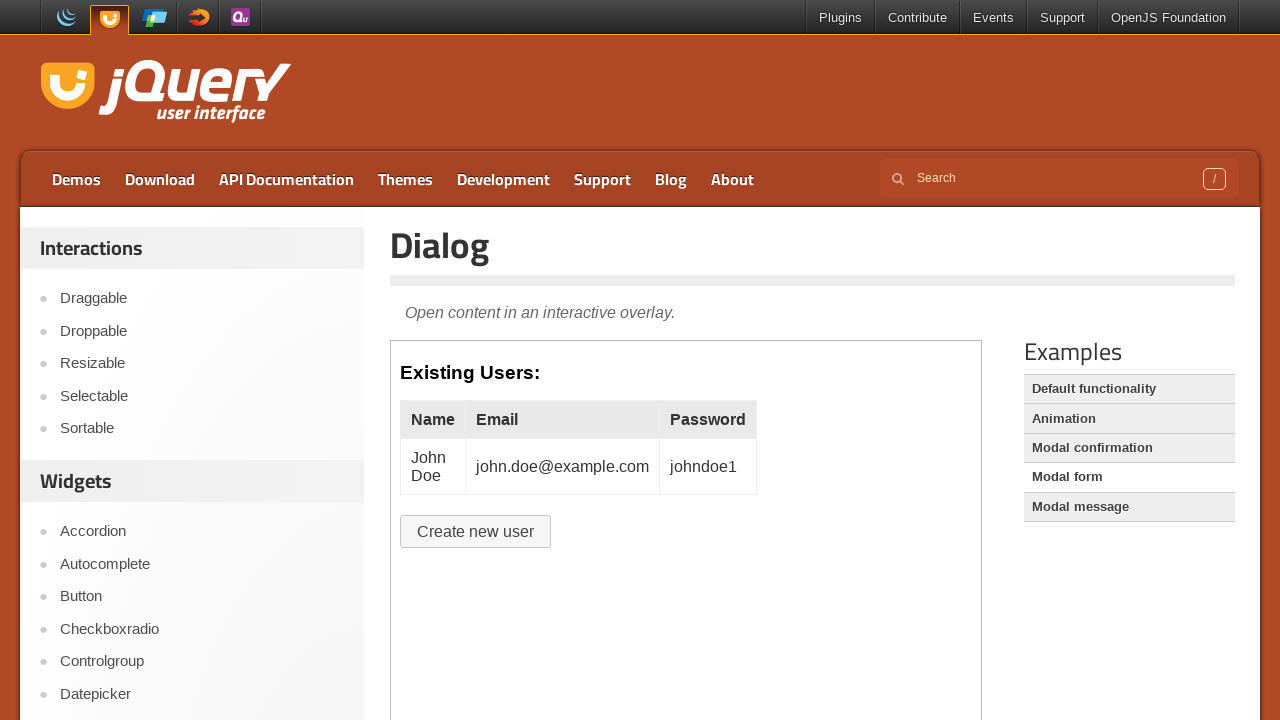

Retrieved heading text: 'Existing Users:'
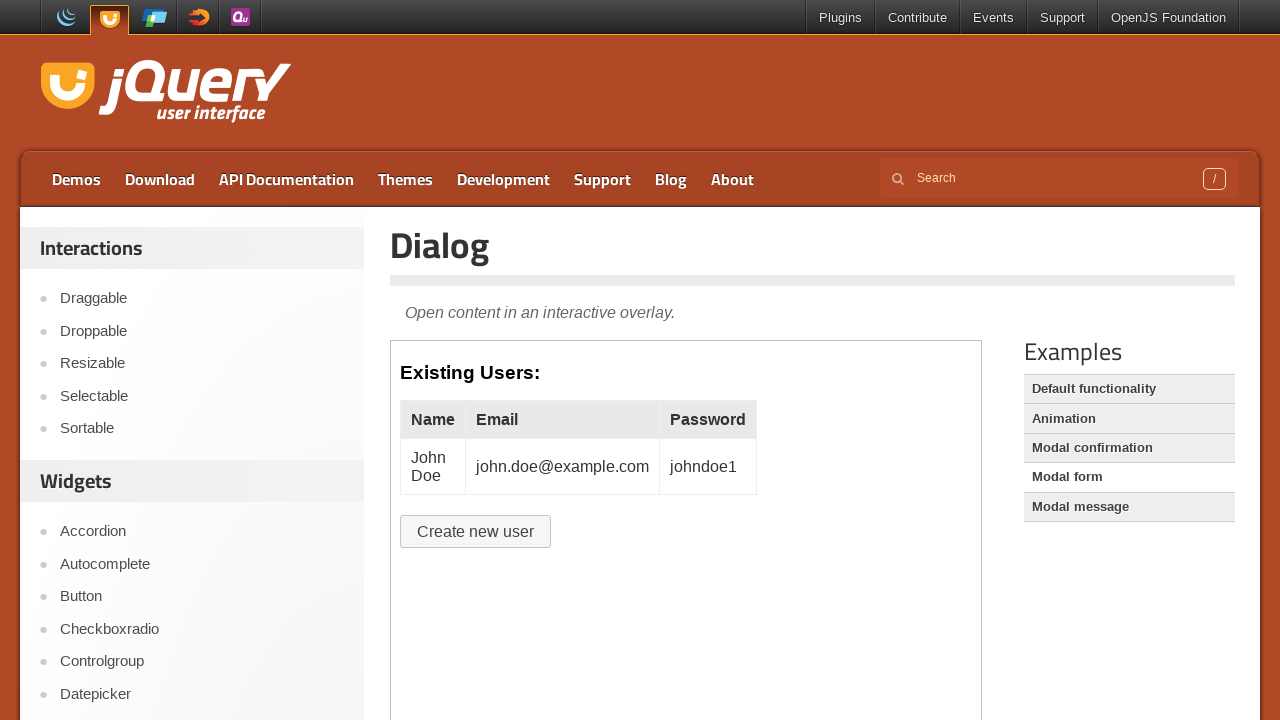

Clicked Create User button for first user at (476, 532) on .demo-frame >> nth=0 >> internal:control=enter-frame >> #create-user
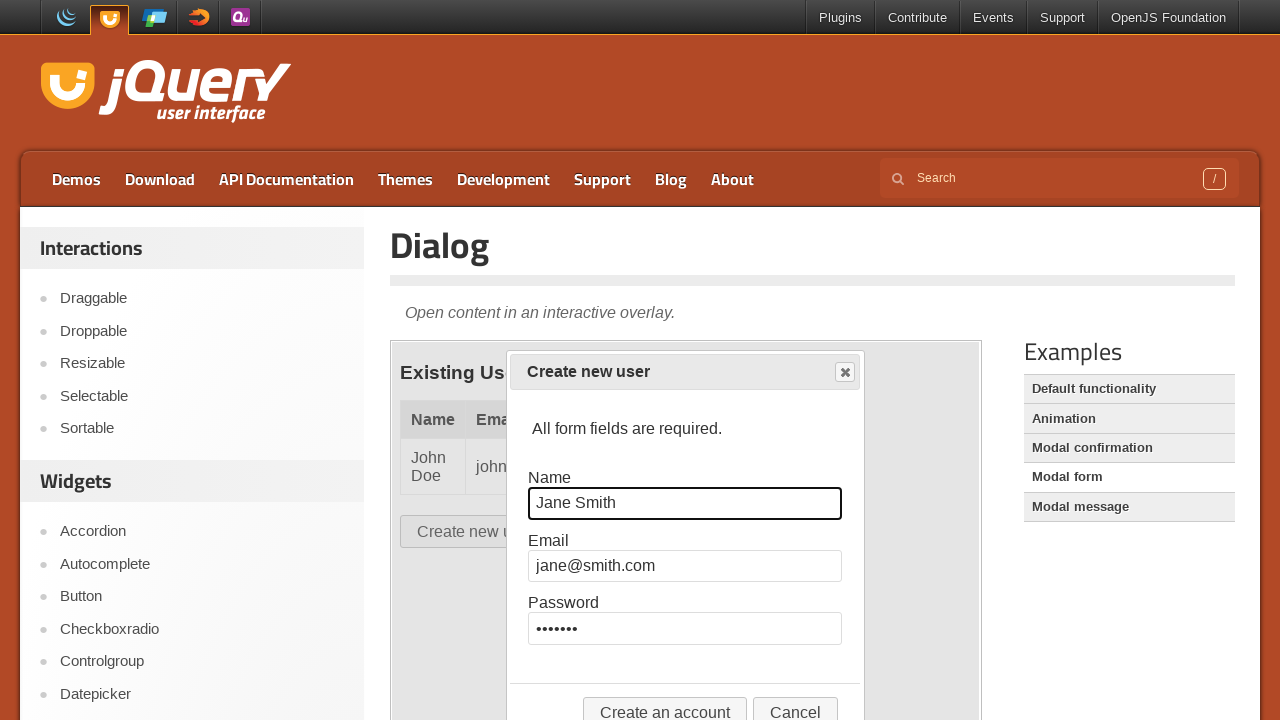

Cleared name field on .demo-frame >> nth=0 >> internal:control=enter-frame >> #name
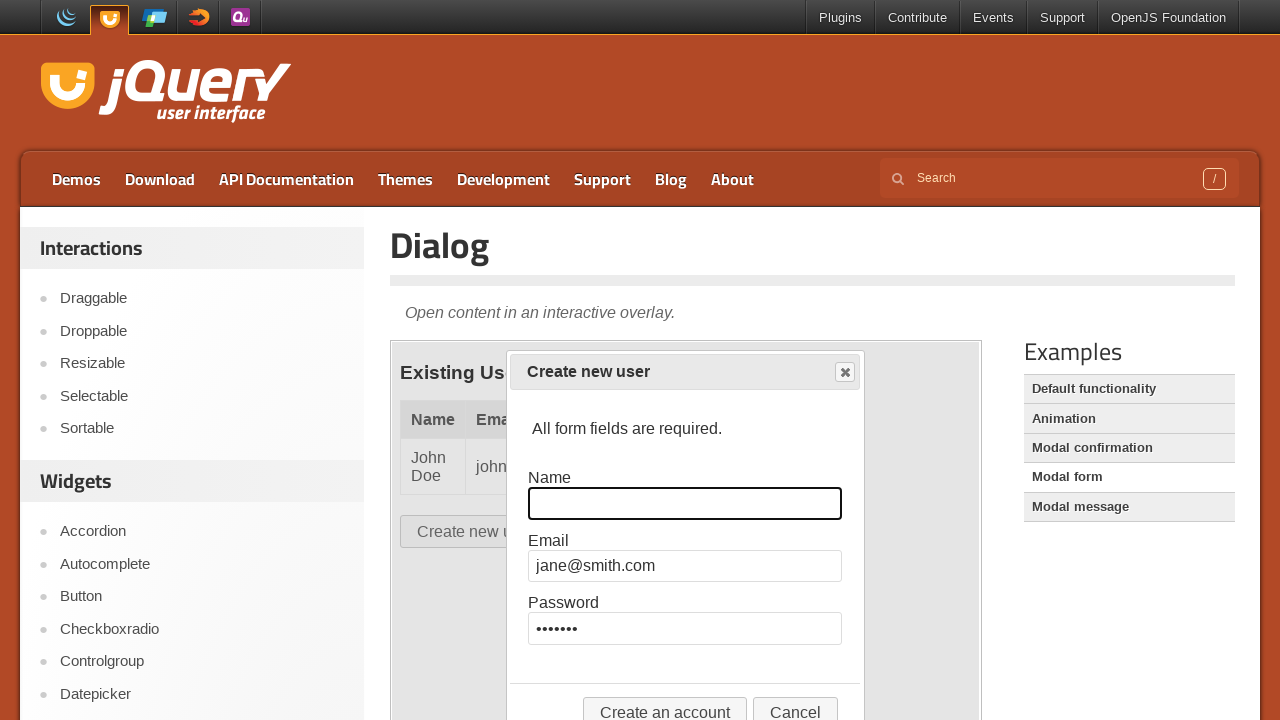

Filled name field with 'Jon' on .demo-frame >> nth=0 >> internal:control=enter-frame >> #name
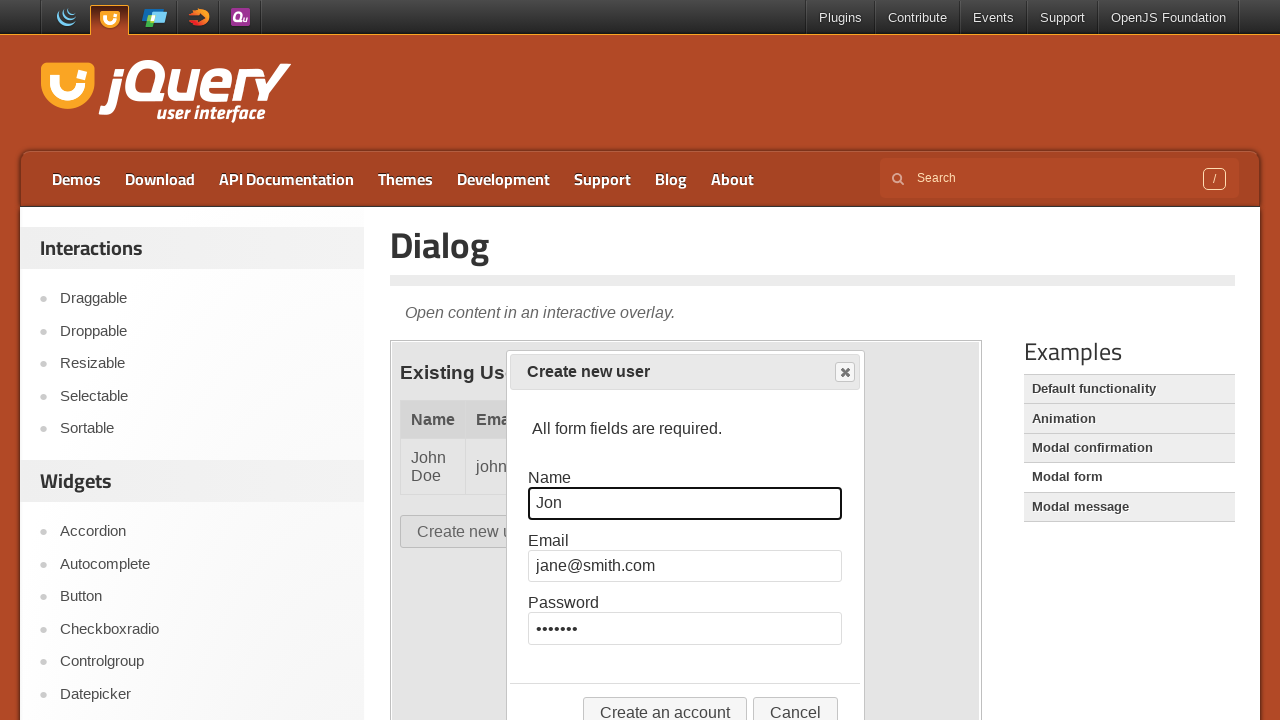

Cleared email field on .demo-frame >> nth=0 >> internal:control=enter-frame >> #email
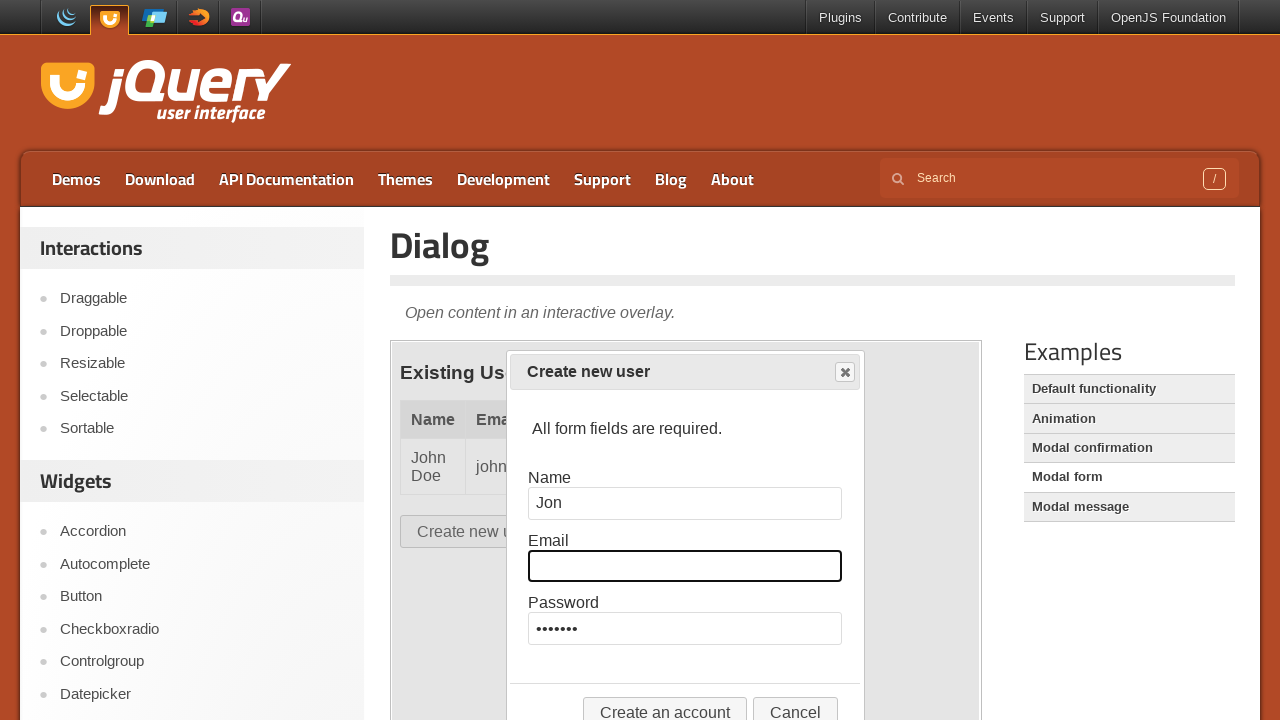

Filled email field with 'jon@dummy.com' on .demo-frame >> nth=0 >> internal:control=enter-frame >> #email
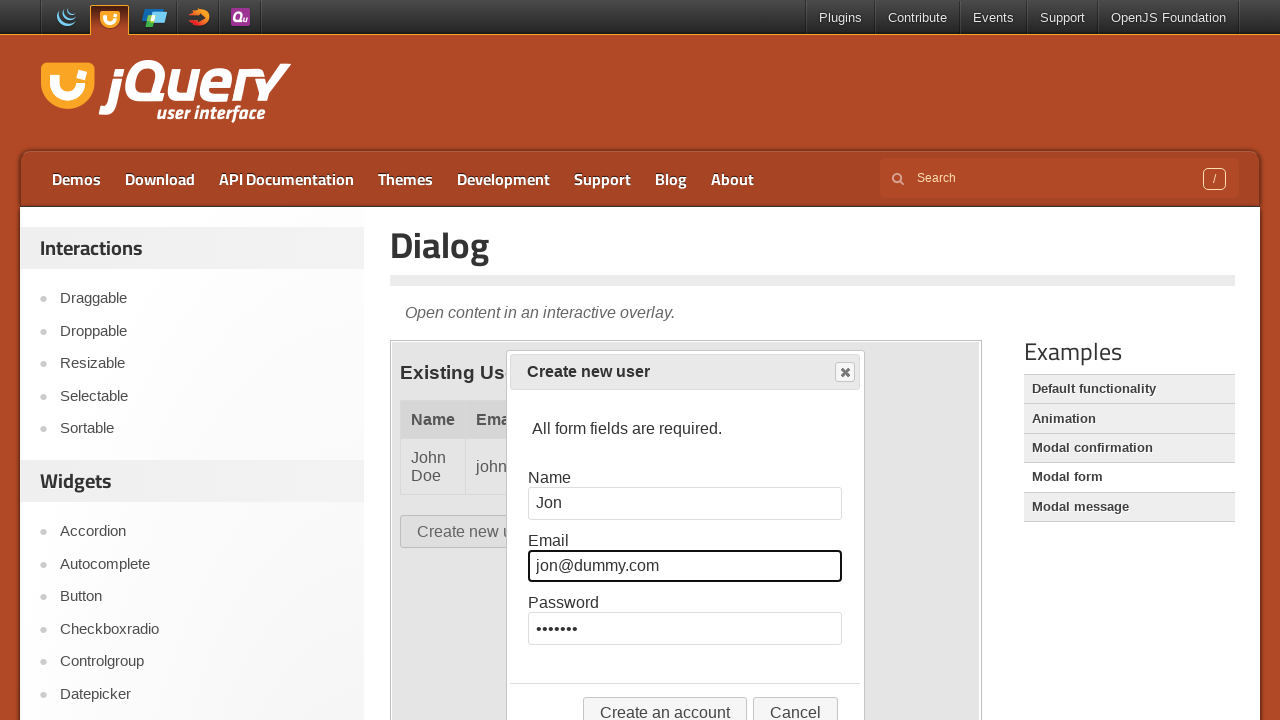

Cleared password field on .demo-frame >> nth=0 >> internal:control=enter-frame >> #password
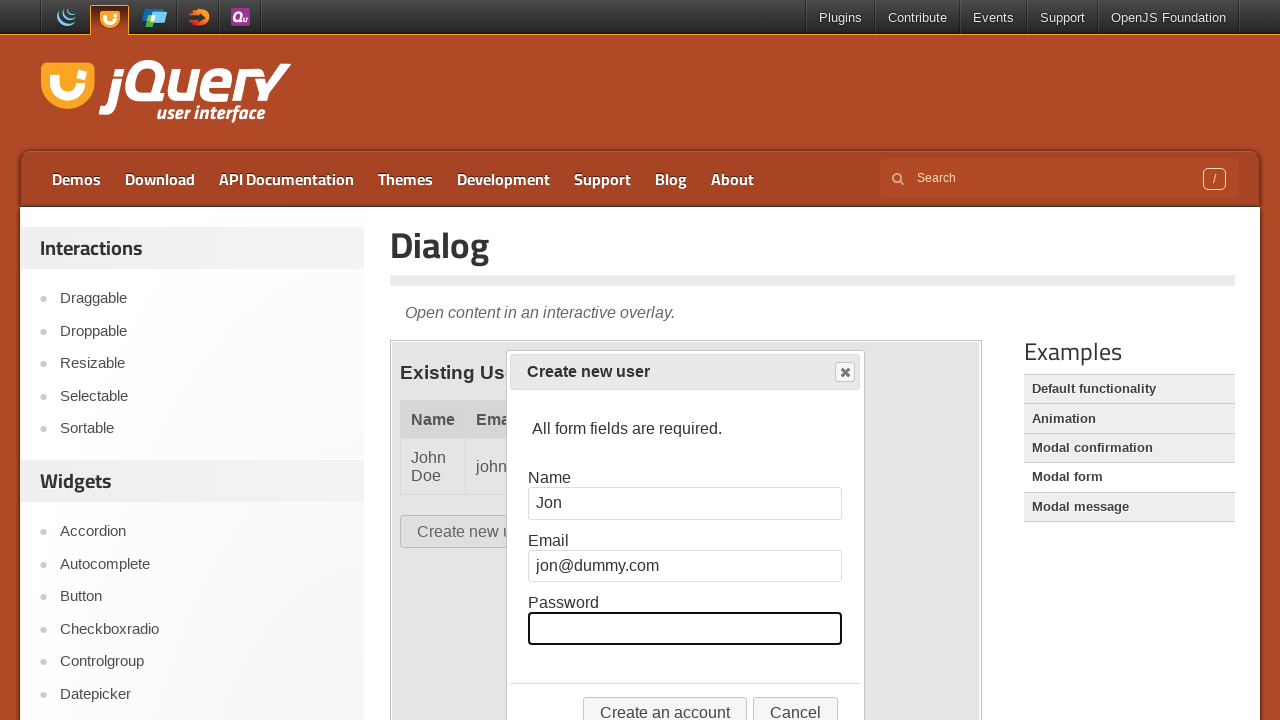

Filled password field with 'dummy' on .demo-frame >> nth=0 >> internal:control=enter-frame >> #password
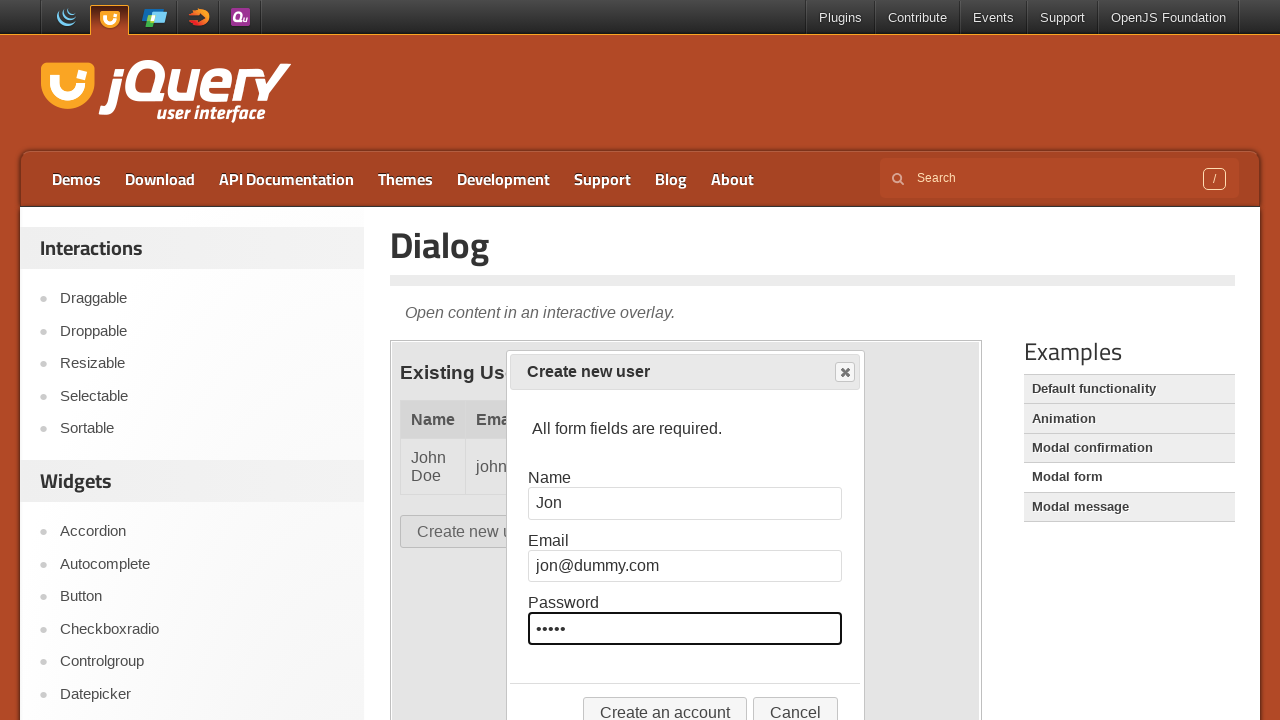

Clicked Create an account button for Jon at (665, 704) on .demo-frame >> nth=0 >> internal:control=enter-frame >> xpath=//button[text()='C
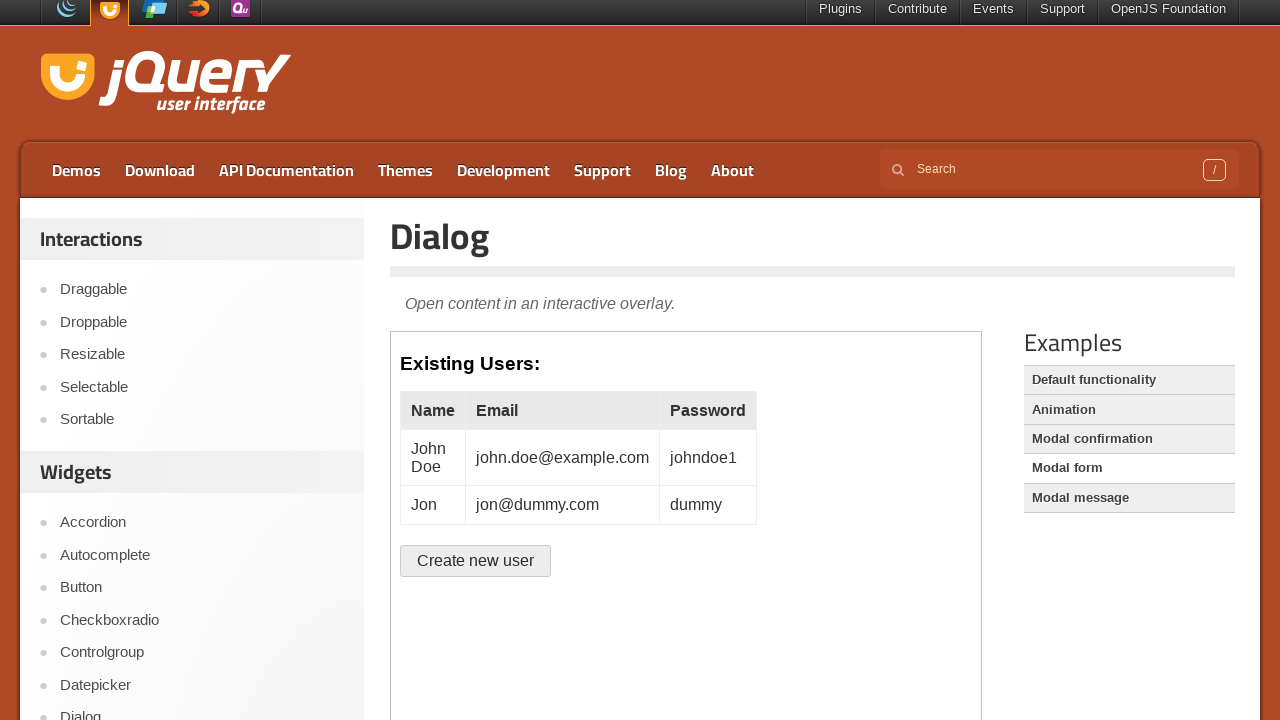

Clicked Create User button for second user at (476, 561) on .demo-frame >> nth=0 >> internal:control=enter-frame >> #create-user
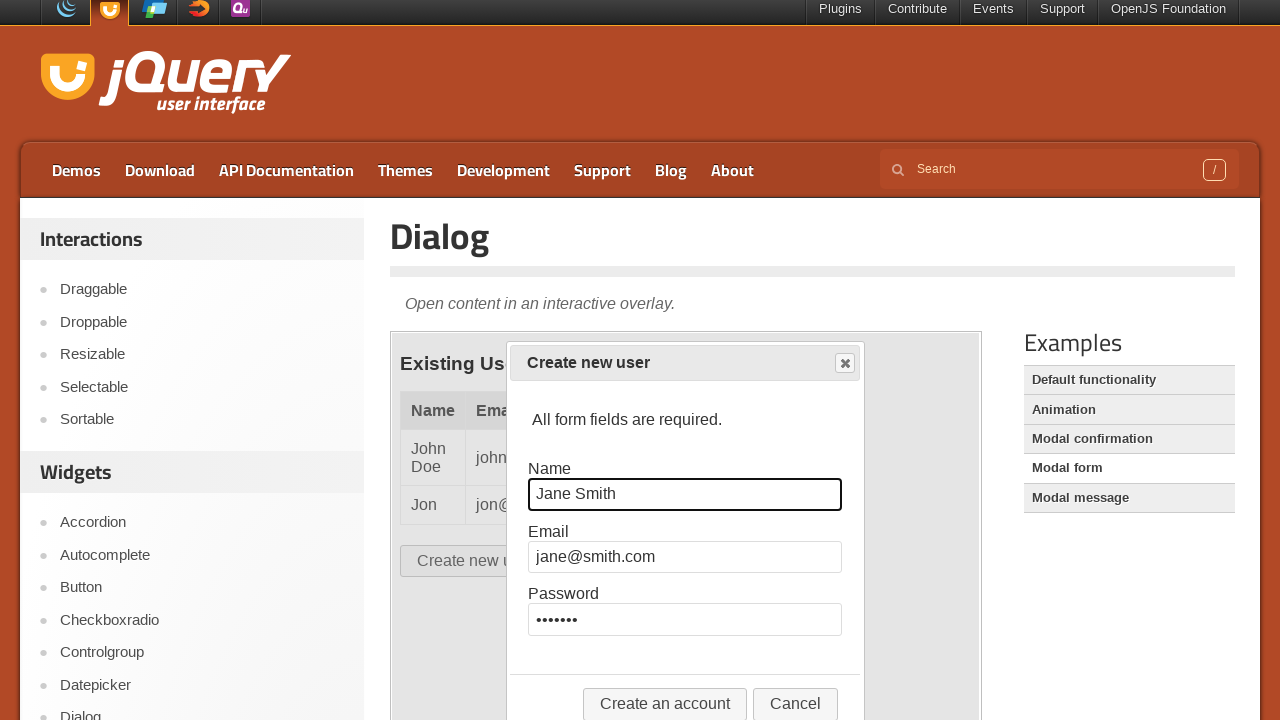

Cleared name field on .demo-frame >> nth=0 >> internal:control=enter-frame >> #name
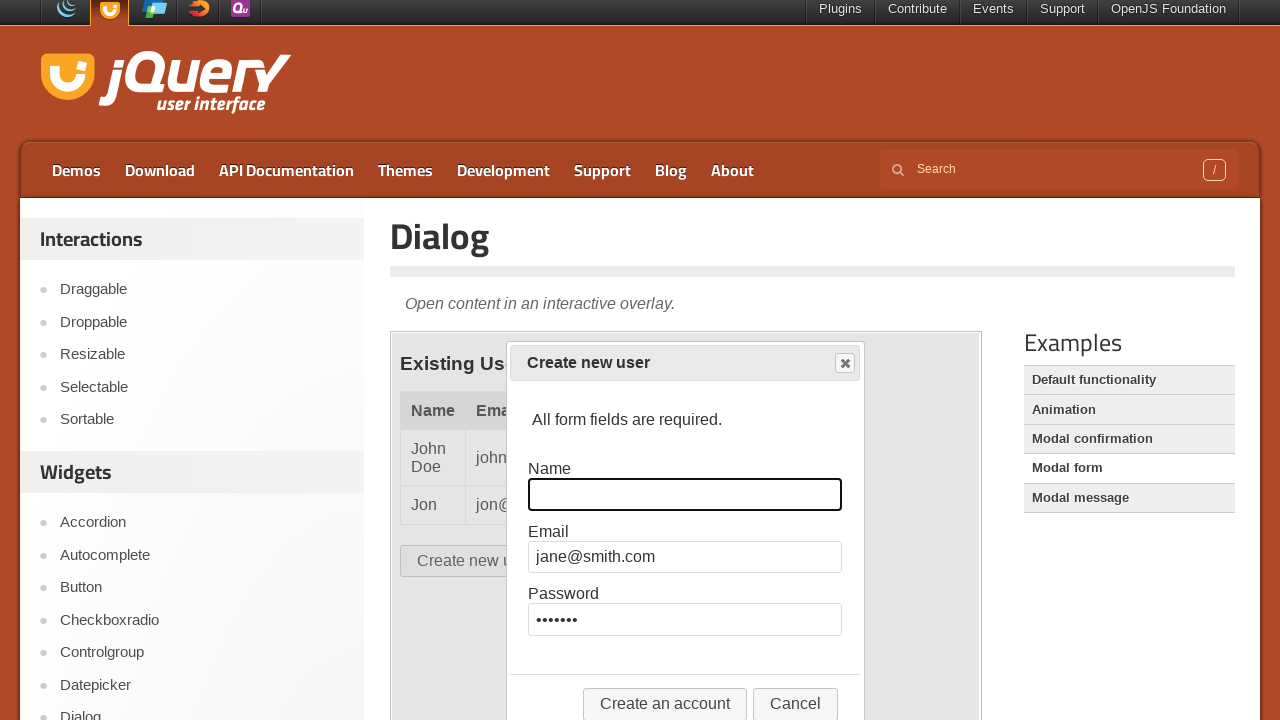

Filled name field with 'Mark' on .demo-frame >> nth=0 >> internal:control=enter-frame >> #name
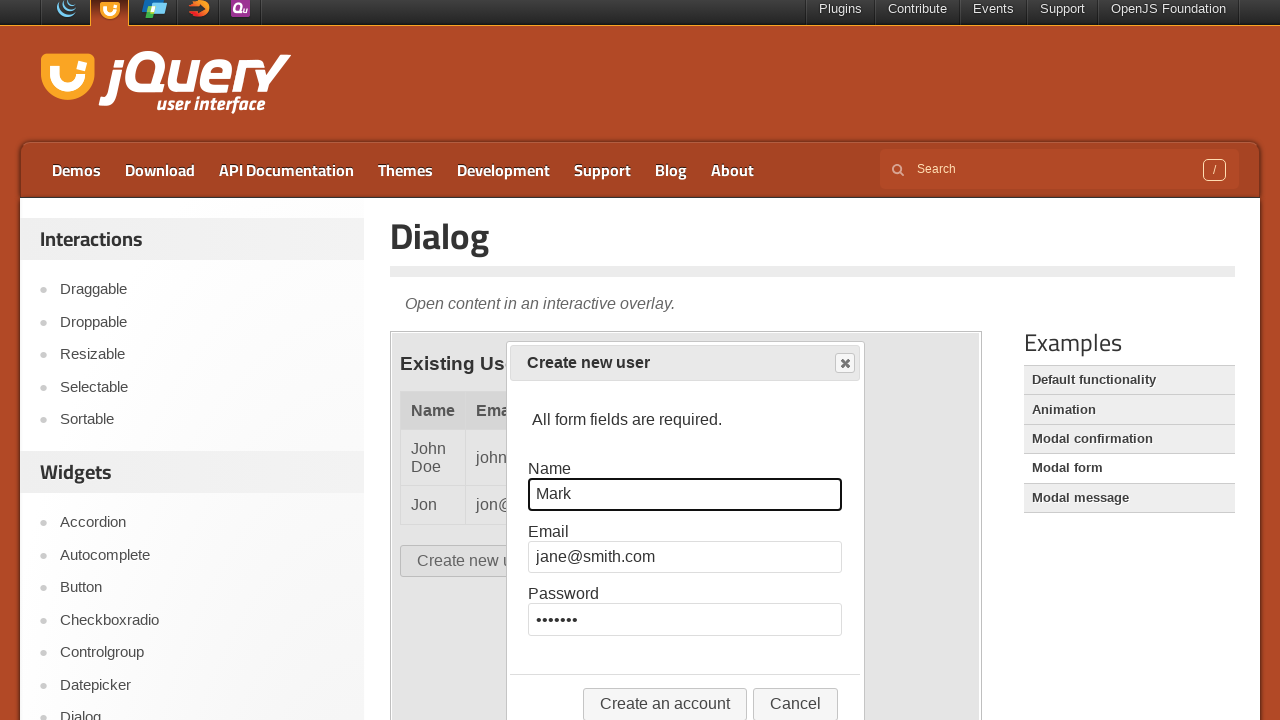

Cleared email field on .demo-frame >> nth=0 >> internal:control=enter-frame >> #email
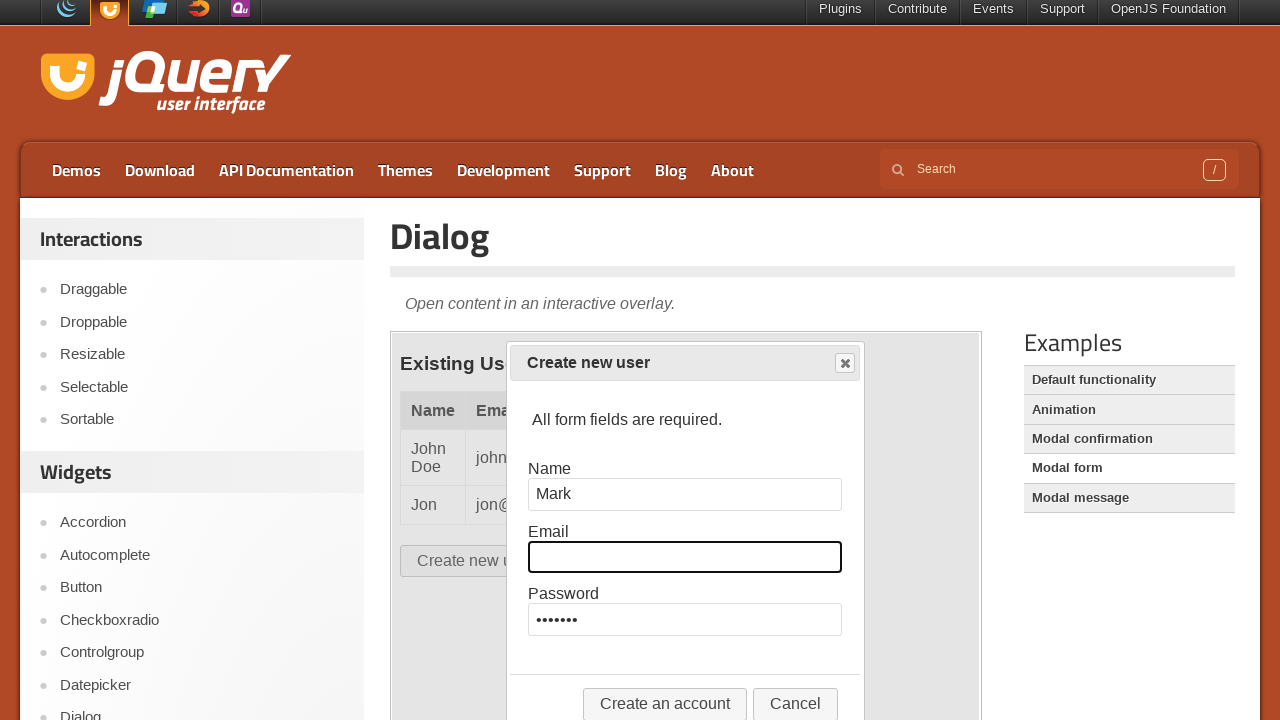

Filled email field with 'mark@dummy.com' on .demo-frame >> nth=0 >> internal:control=enter-frame >> #email
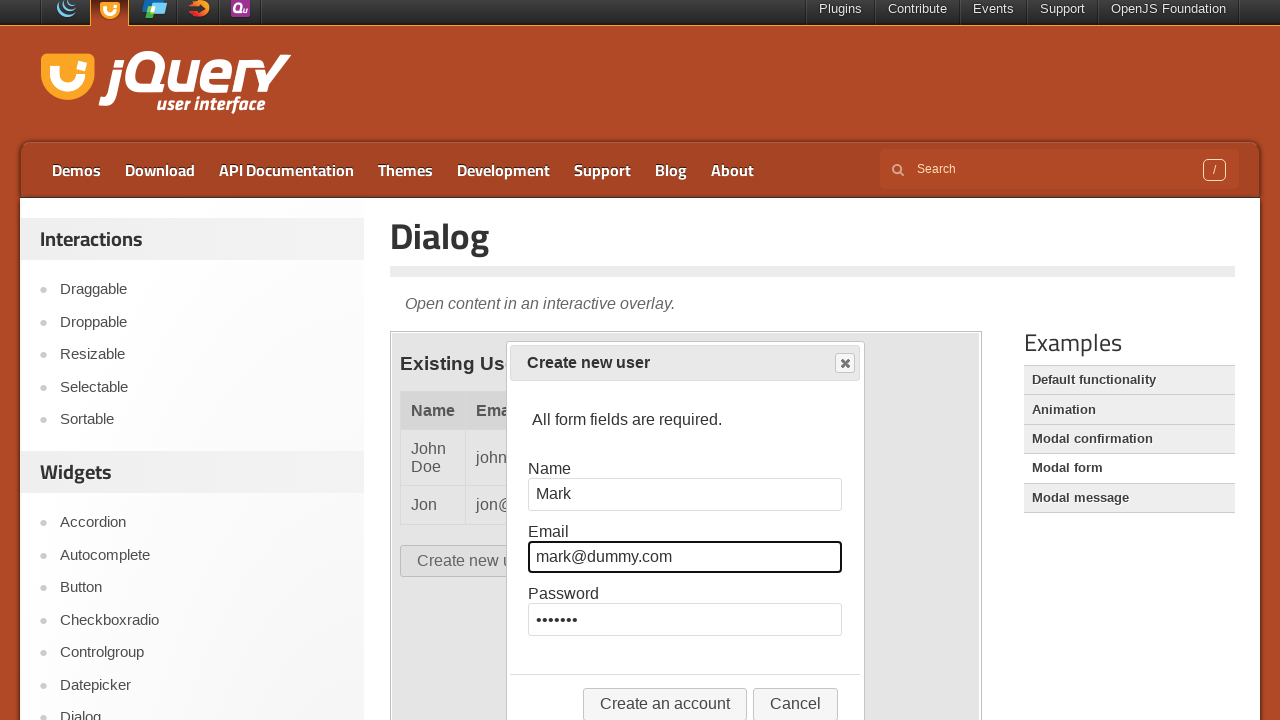

Cleared password field on .demo-frame >> nth=0 >> internal:control=enter-frame >> #password
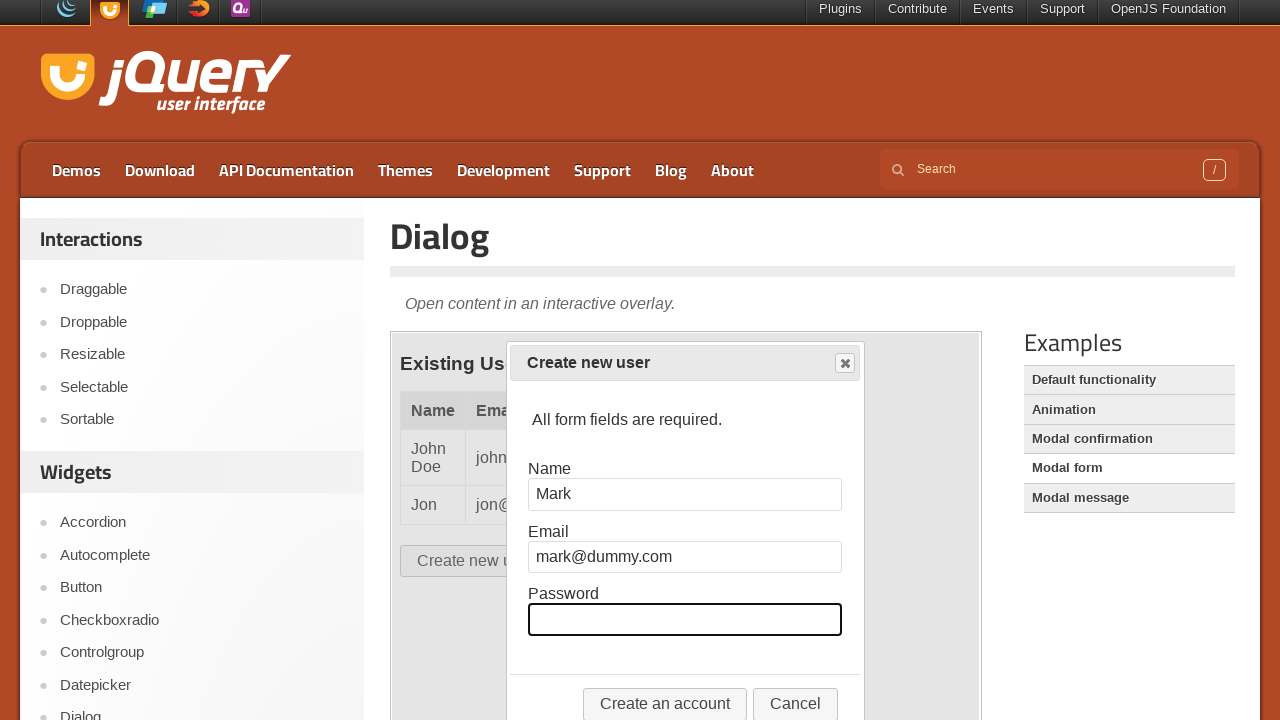

Filled password field with 'dummy1' on .demo-frame >> nth=0 >> internal:control=enter-frame >> #password
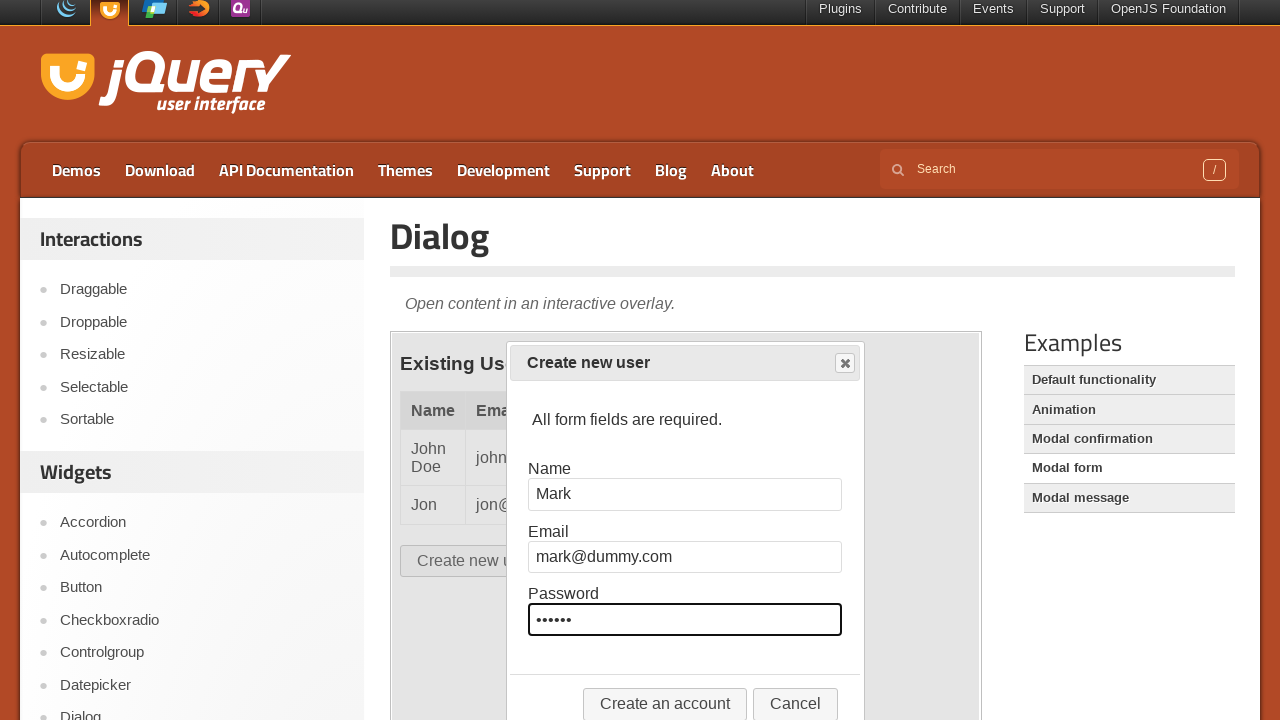

Clicked Create an account button for Mark at (665, 704) on .demo-frame >> nth=0 >> internal:control=enter-frame >> xpath=//button[text()='C
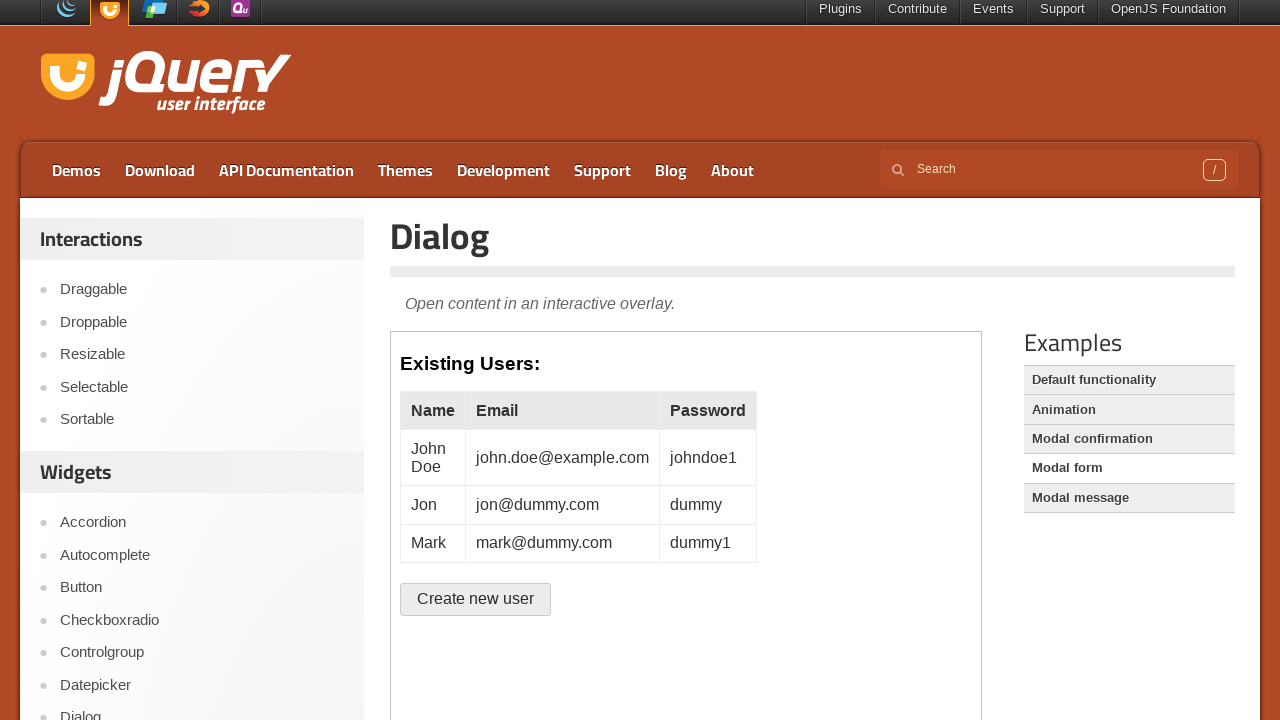

Clicked Create User button for third user at (476, 599) on .demo-frame >> nth=0 >> internal:control=enter-frame >> #create-user
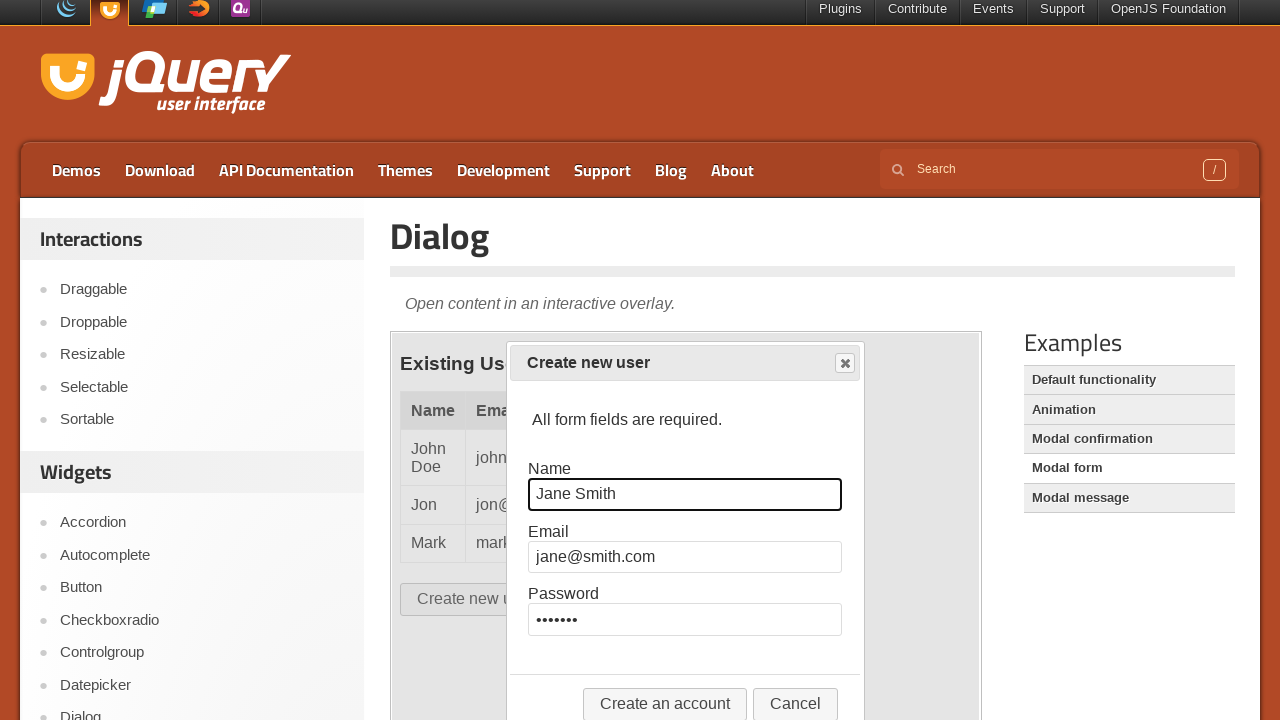

Cleared name field on .demo-frame >> nth=0 >> internal:control=enter-frame >> #name
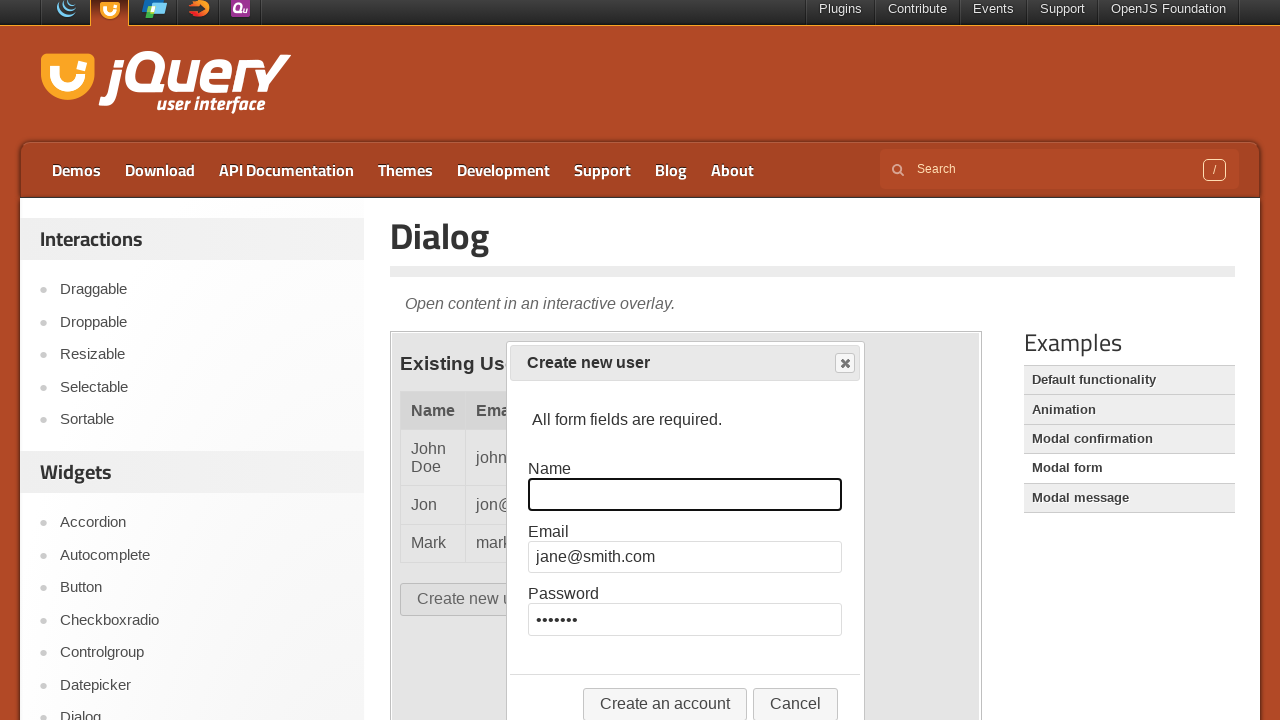

Filled name field with 'Tom' on .demo-frame >> nth=0 >> internal:control=enter-frame >> #name
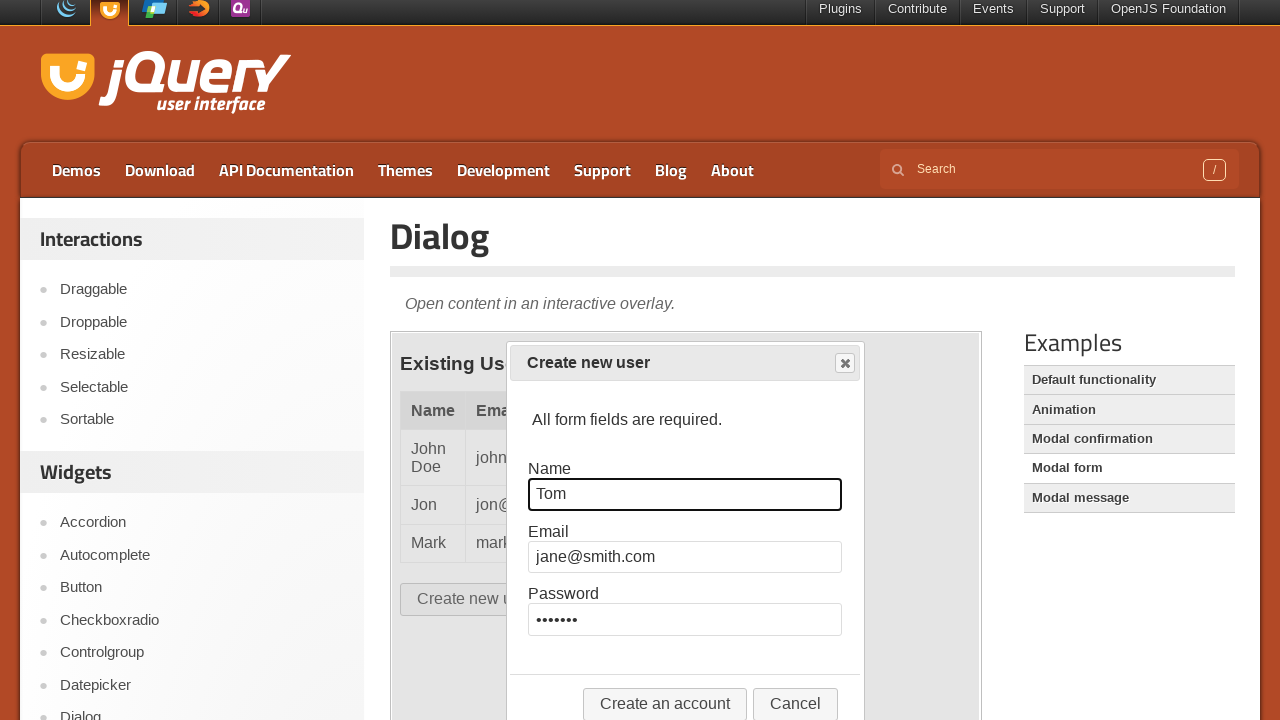

Cleared email field on .demo-frame >> nth=0 >> internal:control=enter-frame >> #email
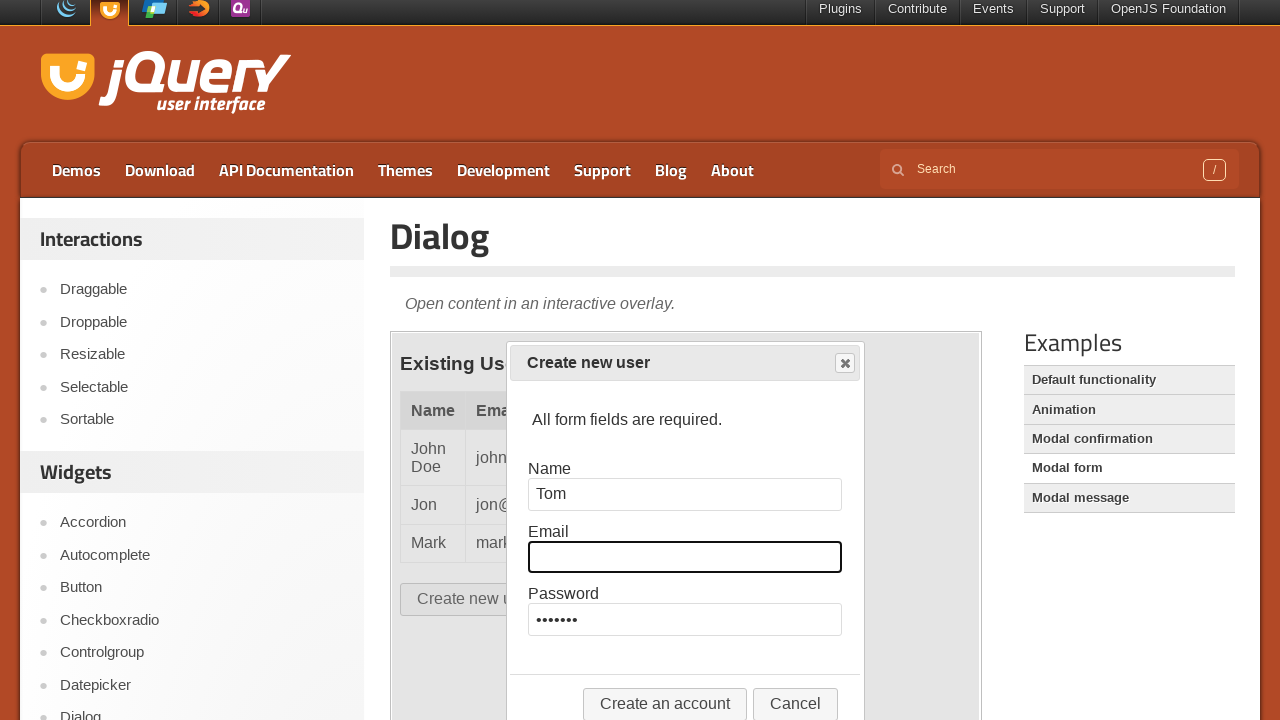

Filled email field with 'tom@dummy.com' on .demo-frame >> nth=0 >> internal:control=enter-frame >> #email
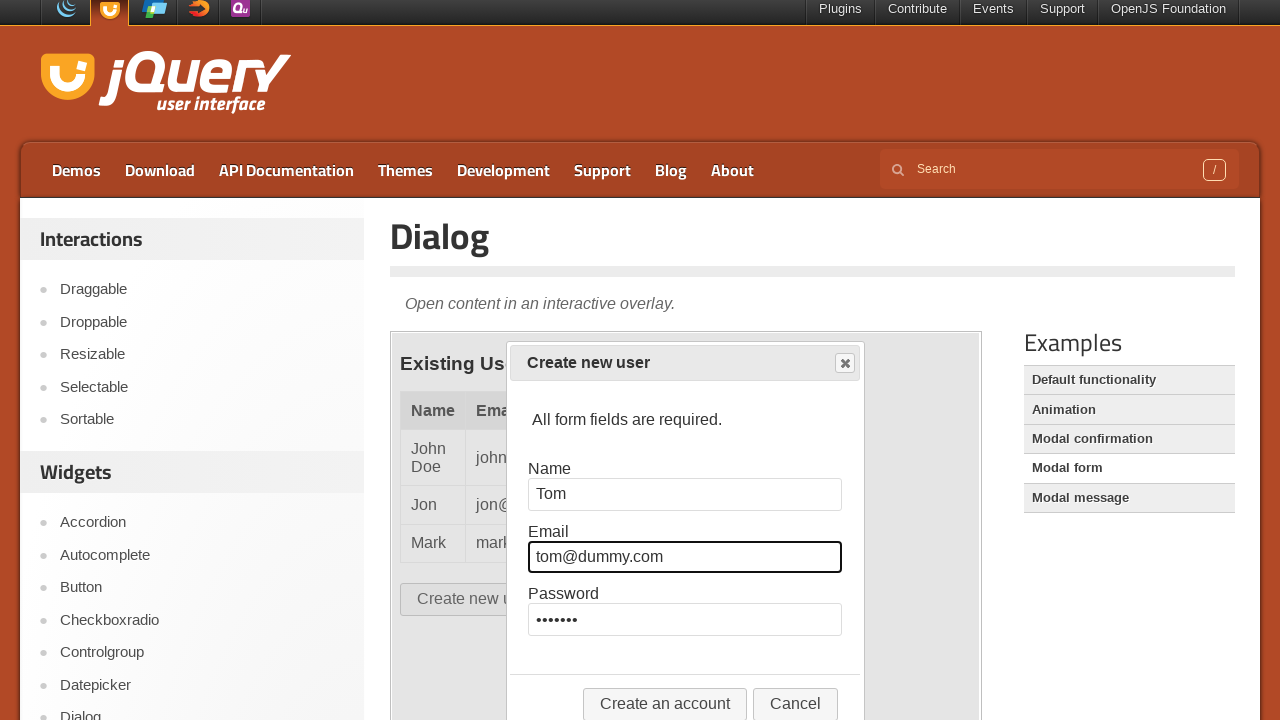

Cleared password field on .demo-frame >> nth=0 >> internal:control=enter-frame >> #password
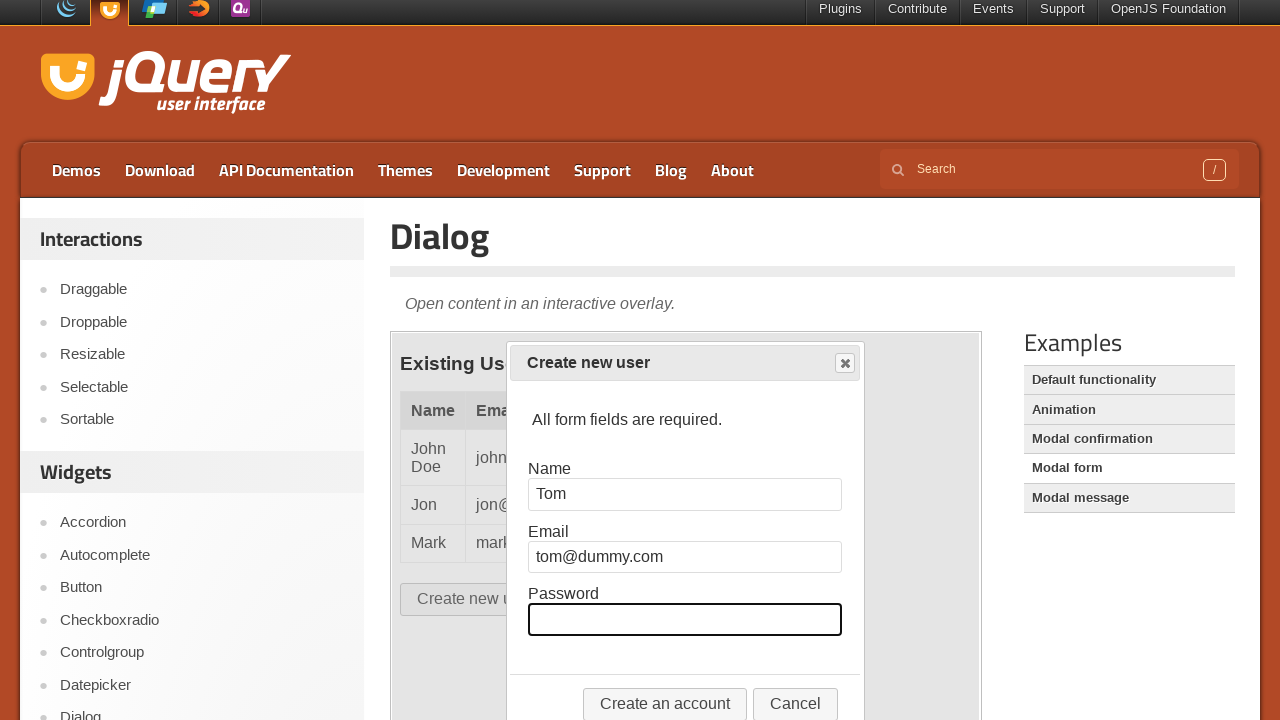

Filled password field with 'dummy2' on .demo-frame >> nth=0 >> internal:control=enter-frame >> #password
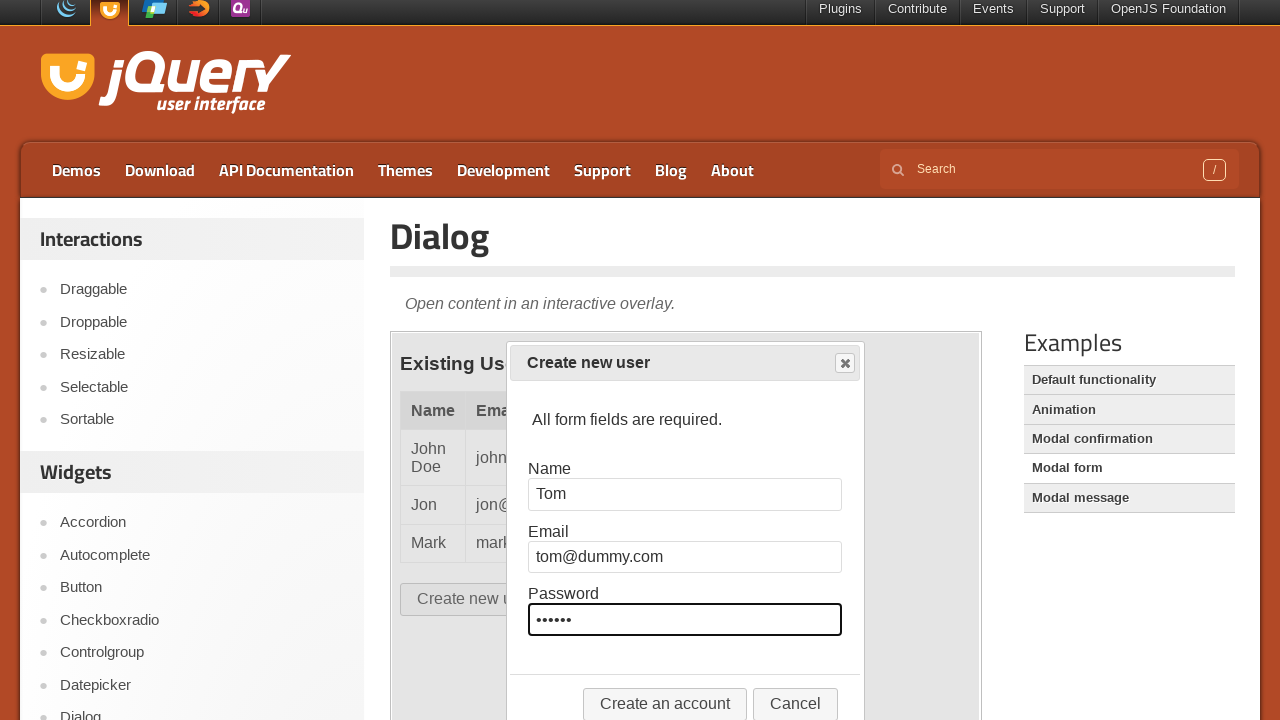

Clicked Create an account button for Tom at (665, 704) on .demo-frame >> nth=0 >> internal:control=enter-frame >> xpath=//button[text()='C
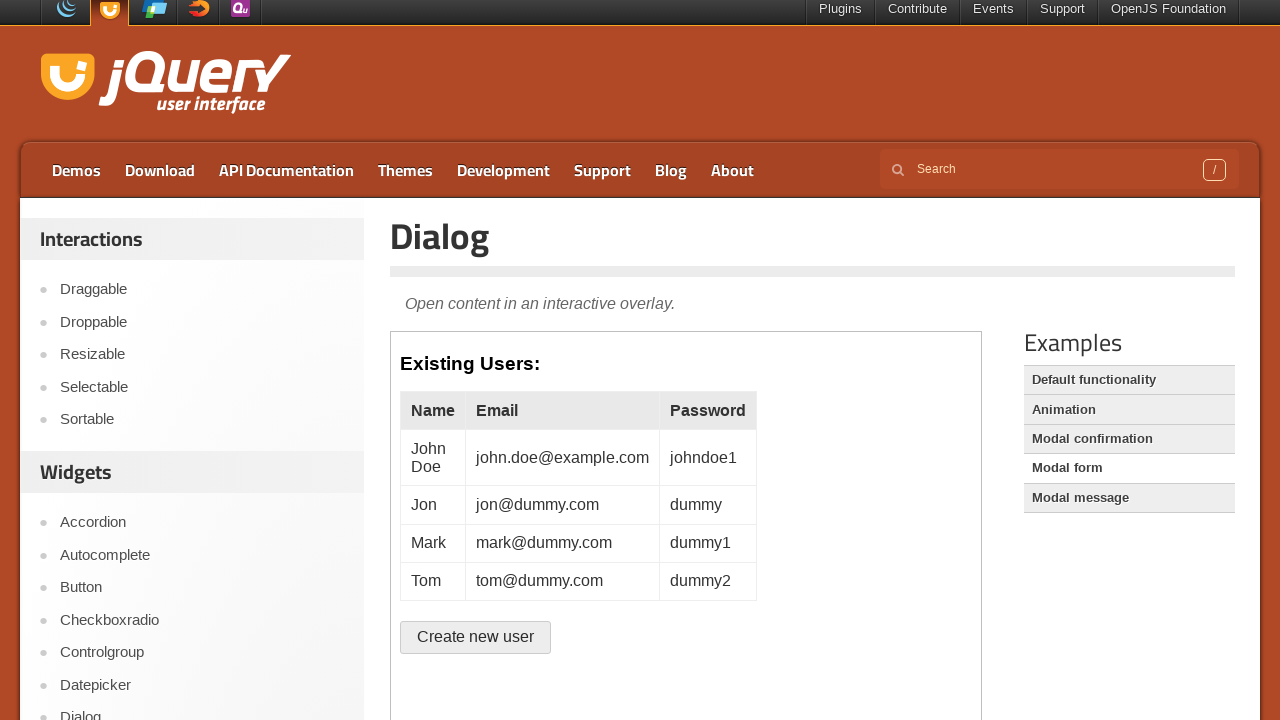

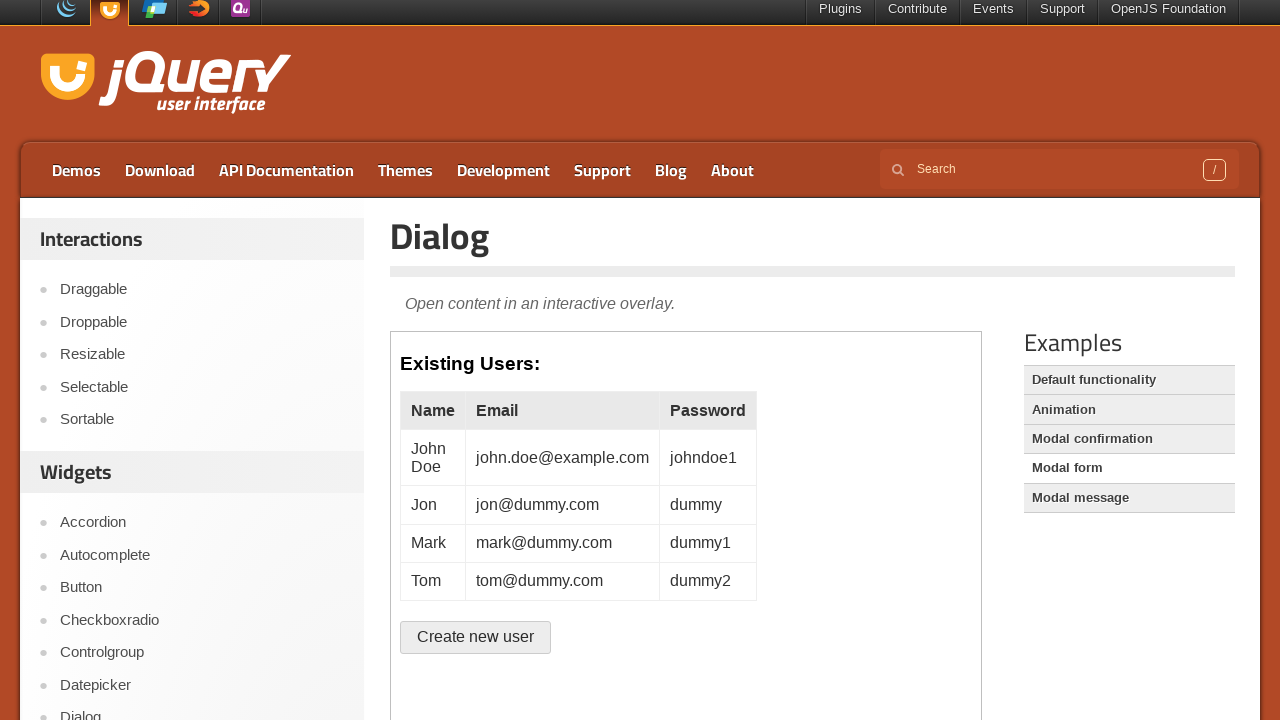